Tests searching for non-existing product data in the Shopify store using a long string that shouldn't match any products

Starting URL: https://dtn1-theme.myshopify.com/

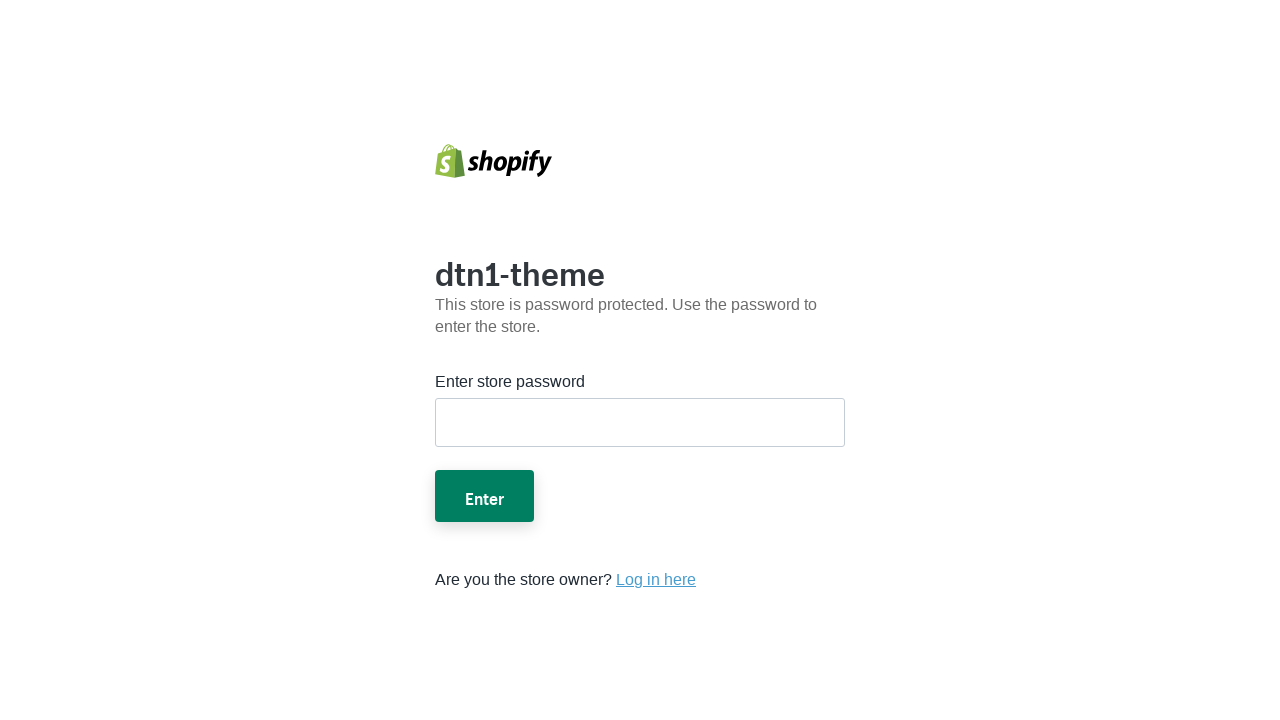

Filled store password field on form #password
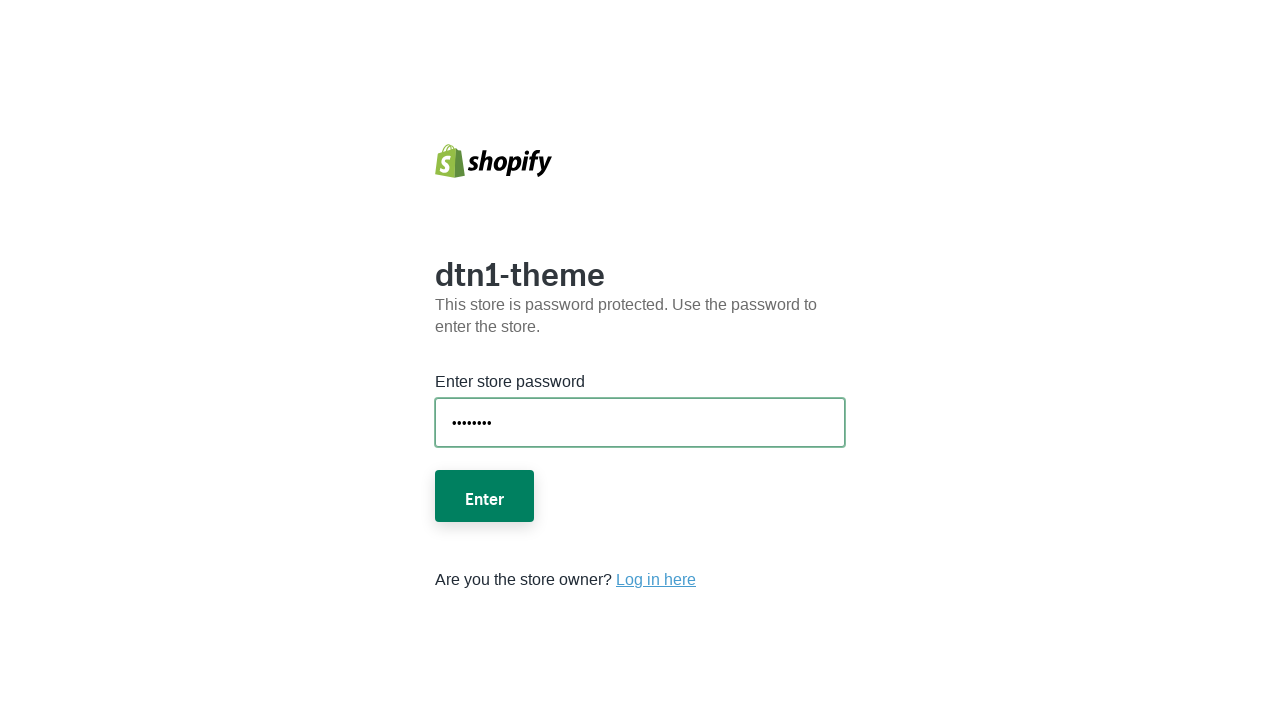

Pressed Enter to submit password on form #password
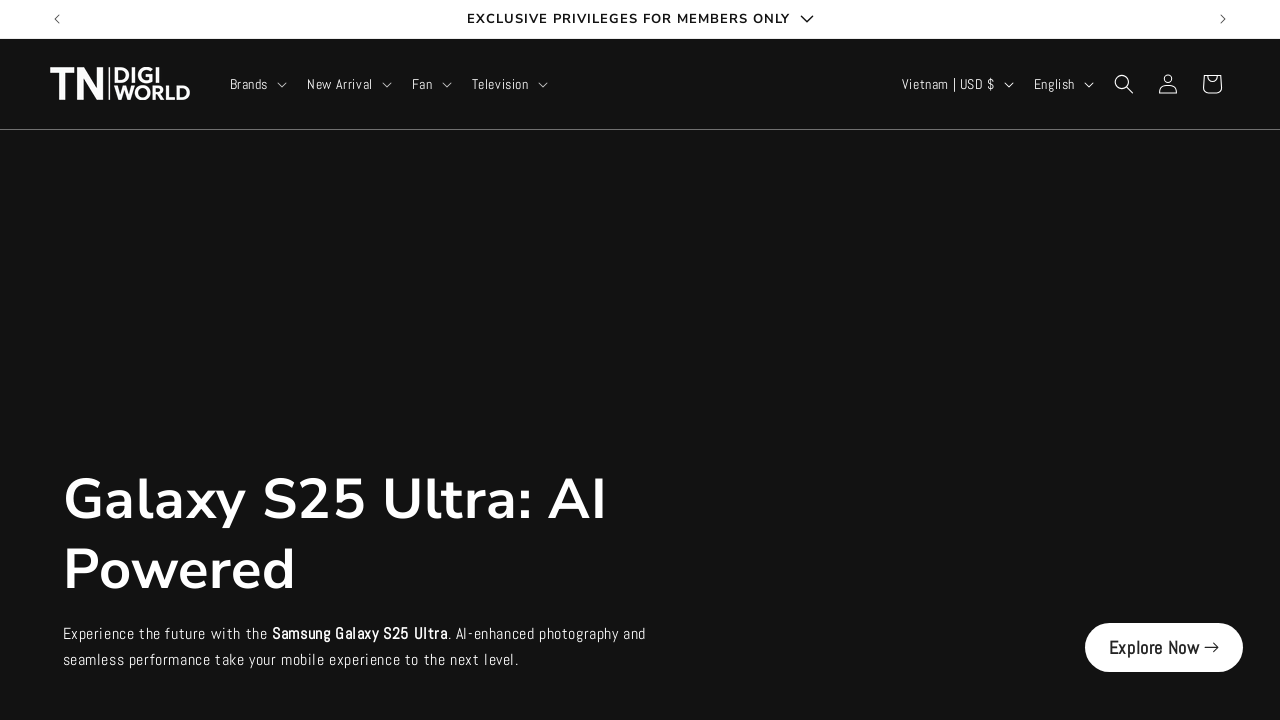

Page body loaded after password submission
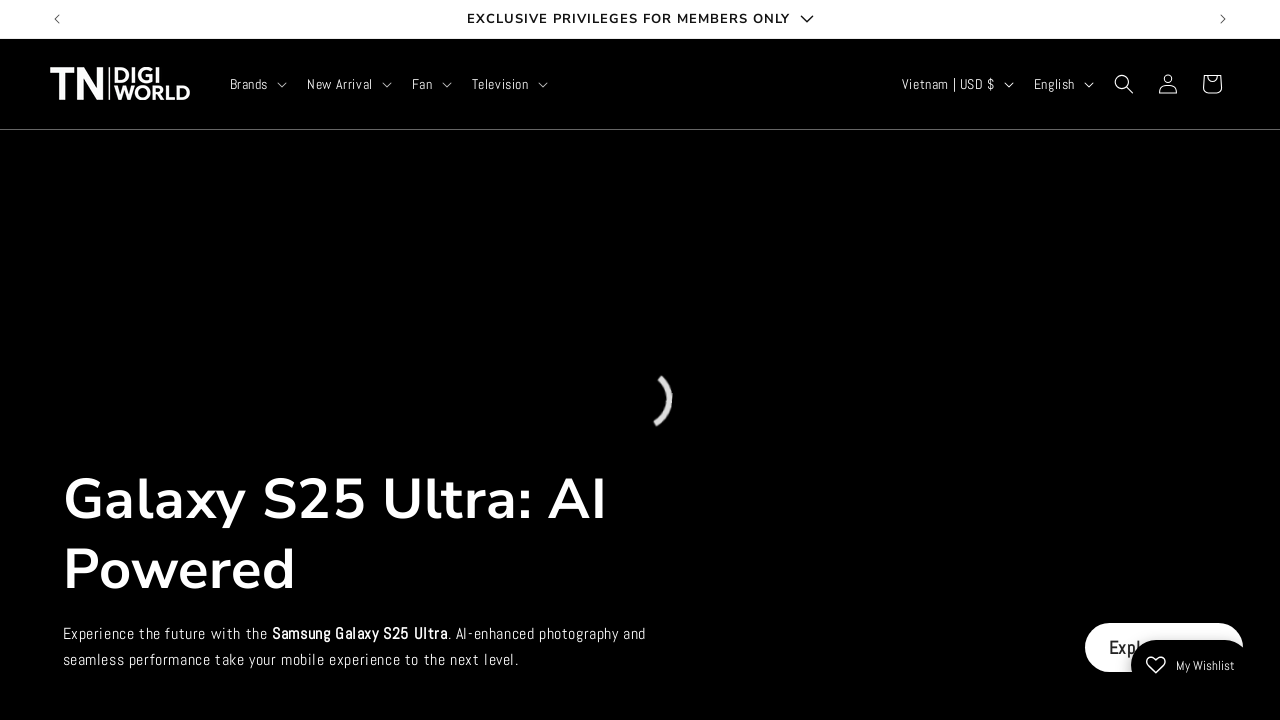

Navigated to Shopify store home page
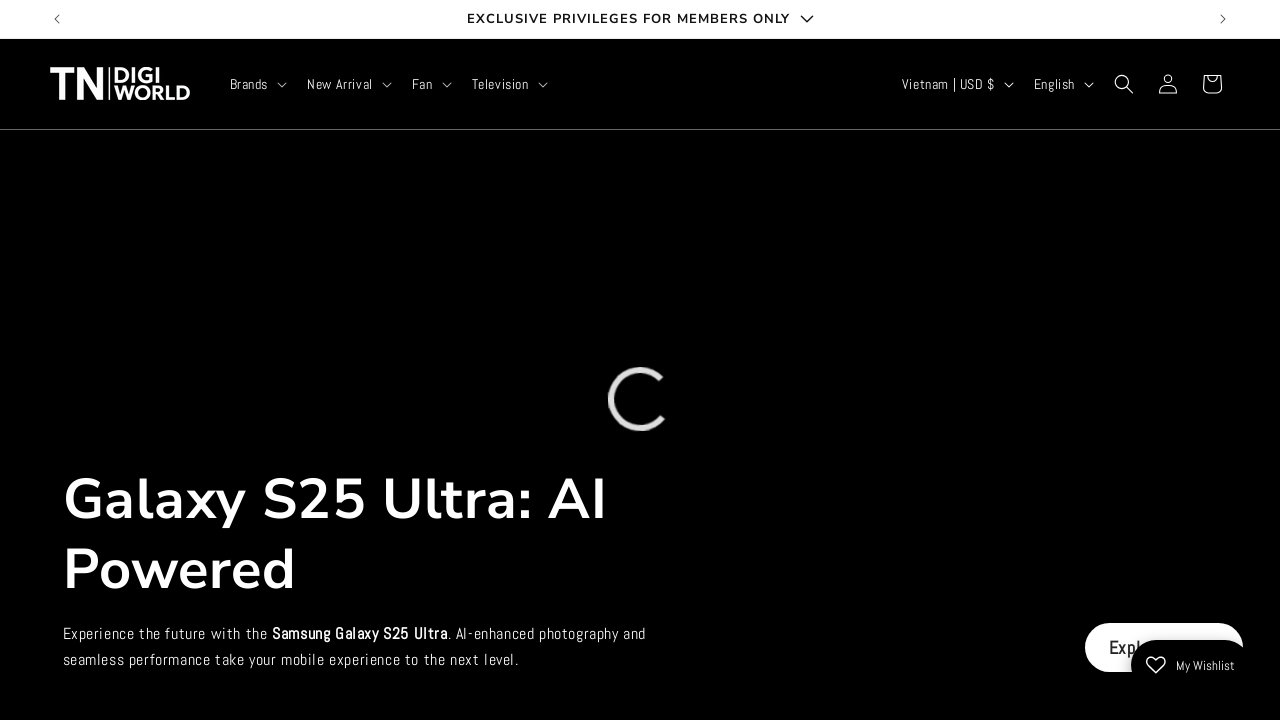

Clicked search icon to open search modal at (1124, 84) on details-modal.header__search svg.icon-search, summary.header__icon svg.icon-sear
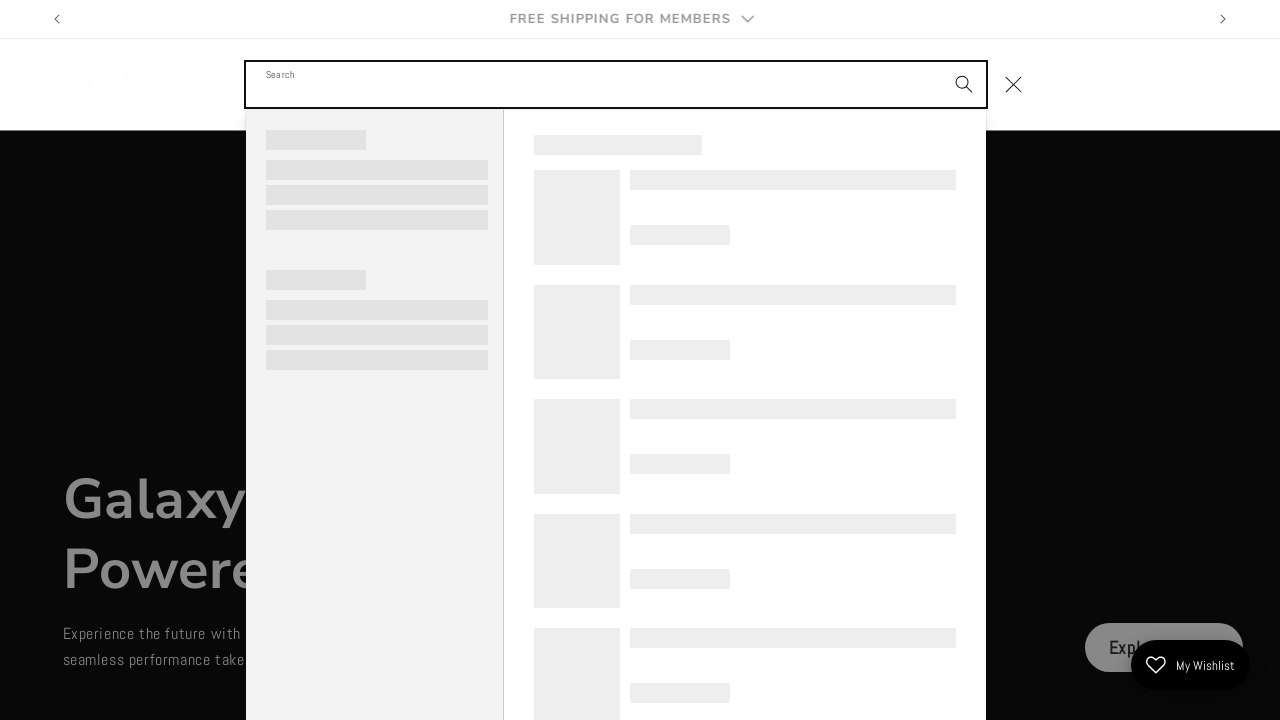

Filled search field with non-existing product string 'sssssssssssssssssssssssssssss' on input[name='q']
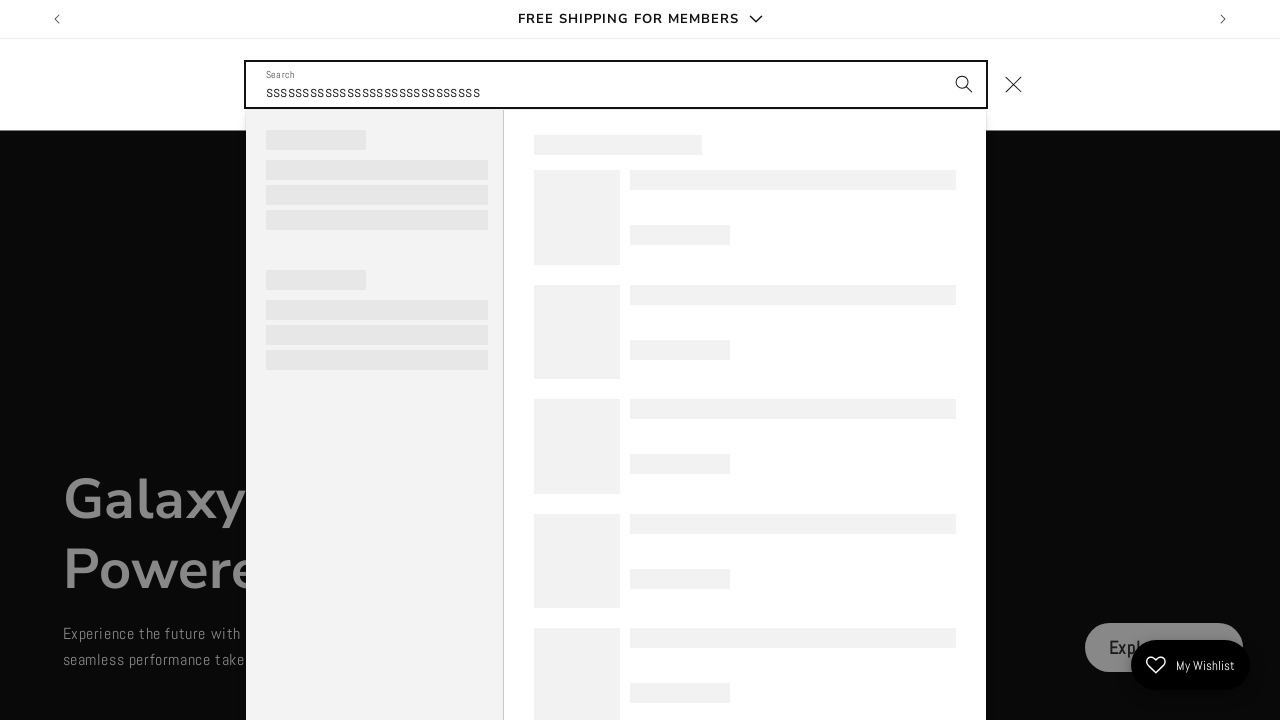

Pressed Enter to search for non-existing product on input[name='q']
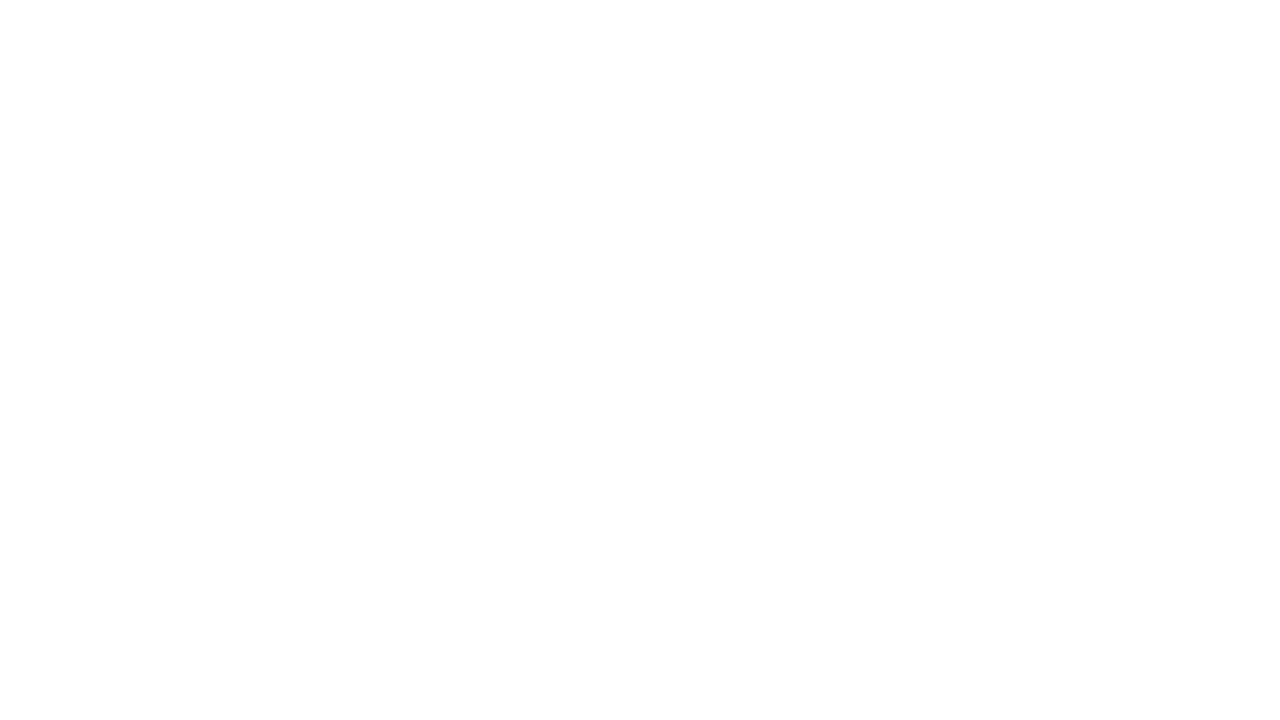

Waited 5 seconds for search results to load
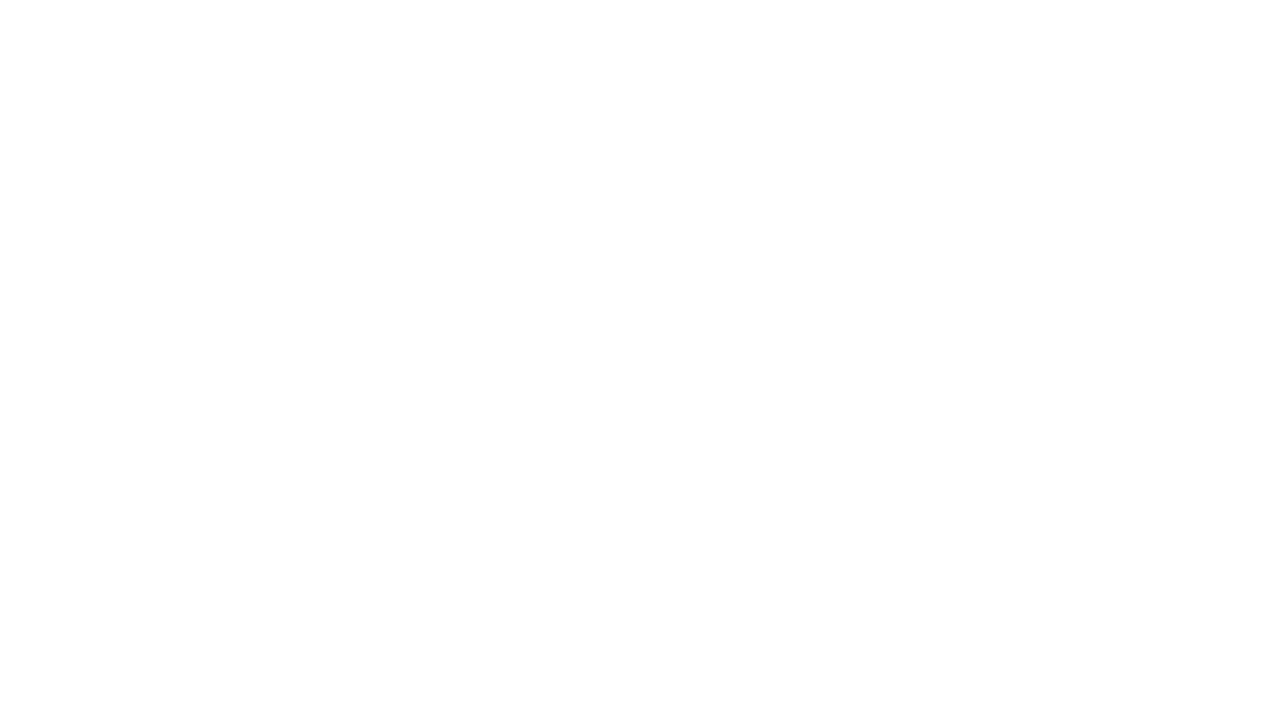

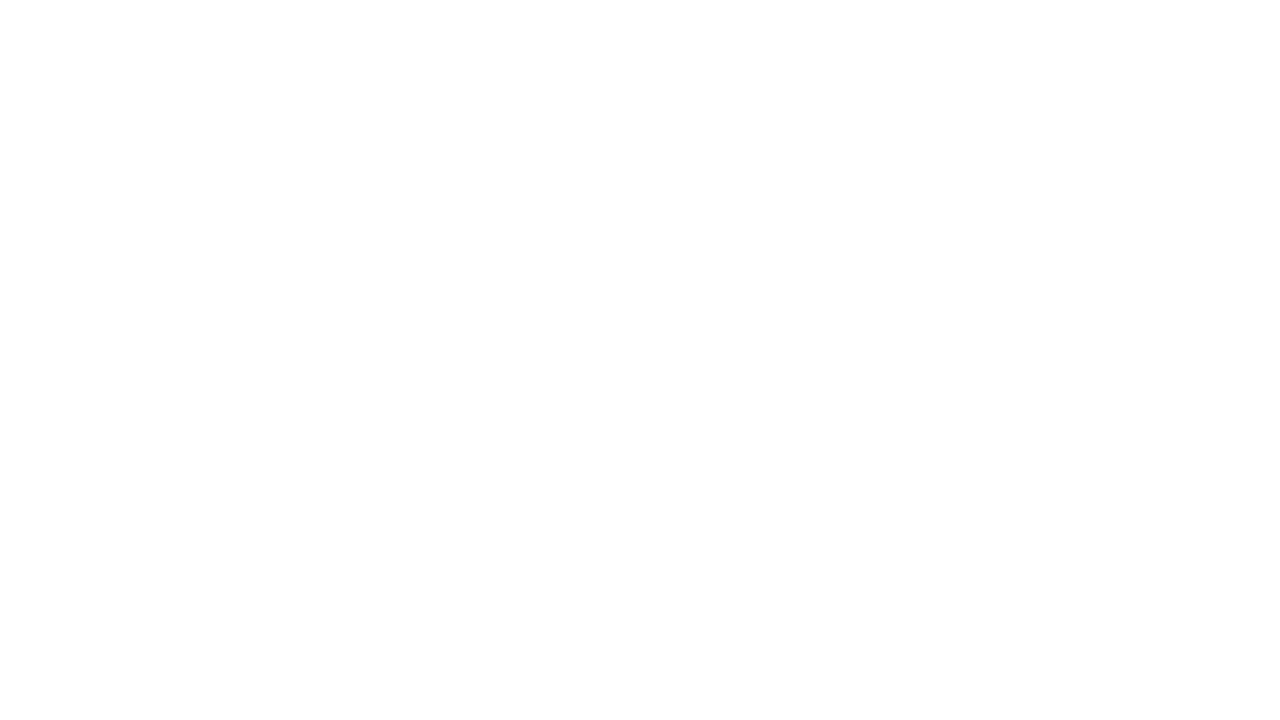